Tests navigation to the Elements section and then to the Text Box page, verifying that all form input fields and submit button are enabled.

Starting URL: https://demoqa.com

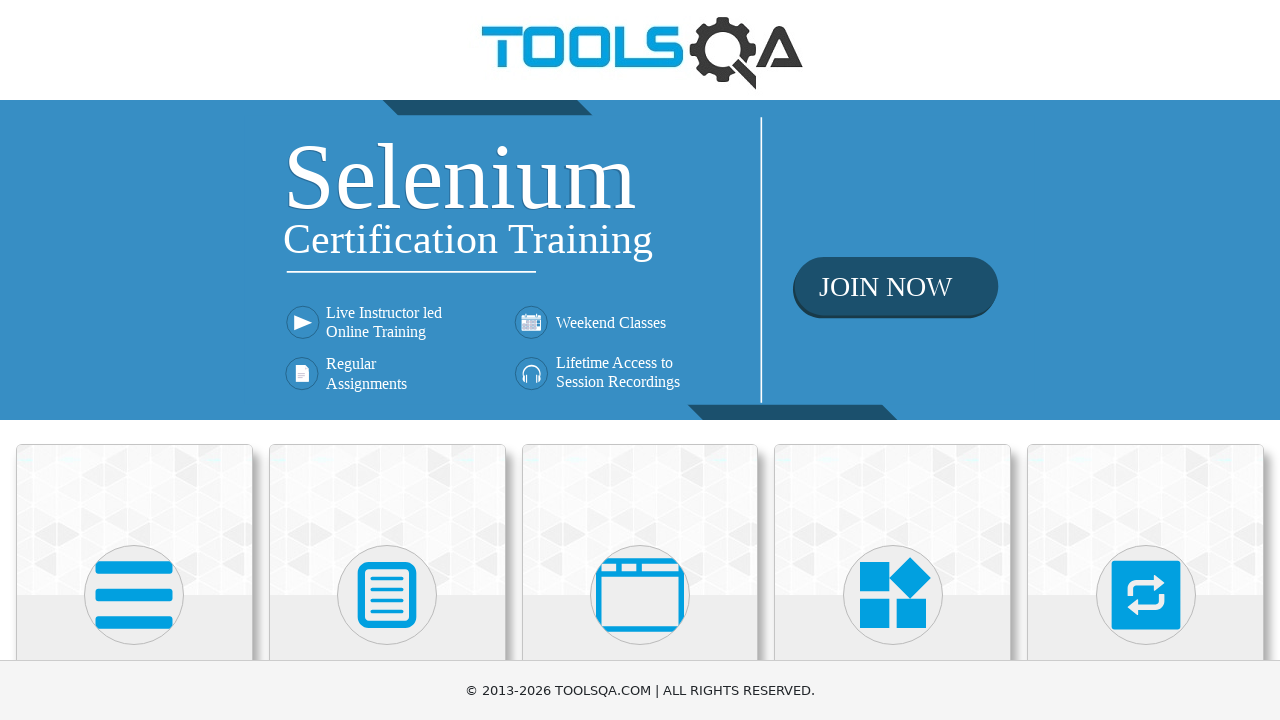

Clicked on Elements card at (134, 360) on xpath=//*[text()='Elements']
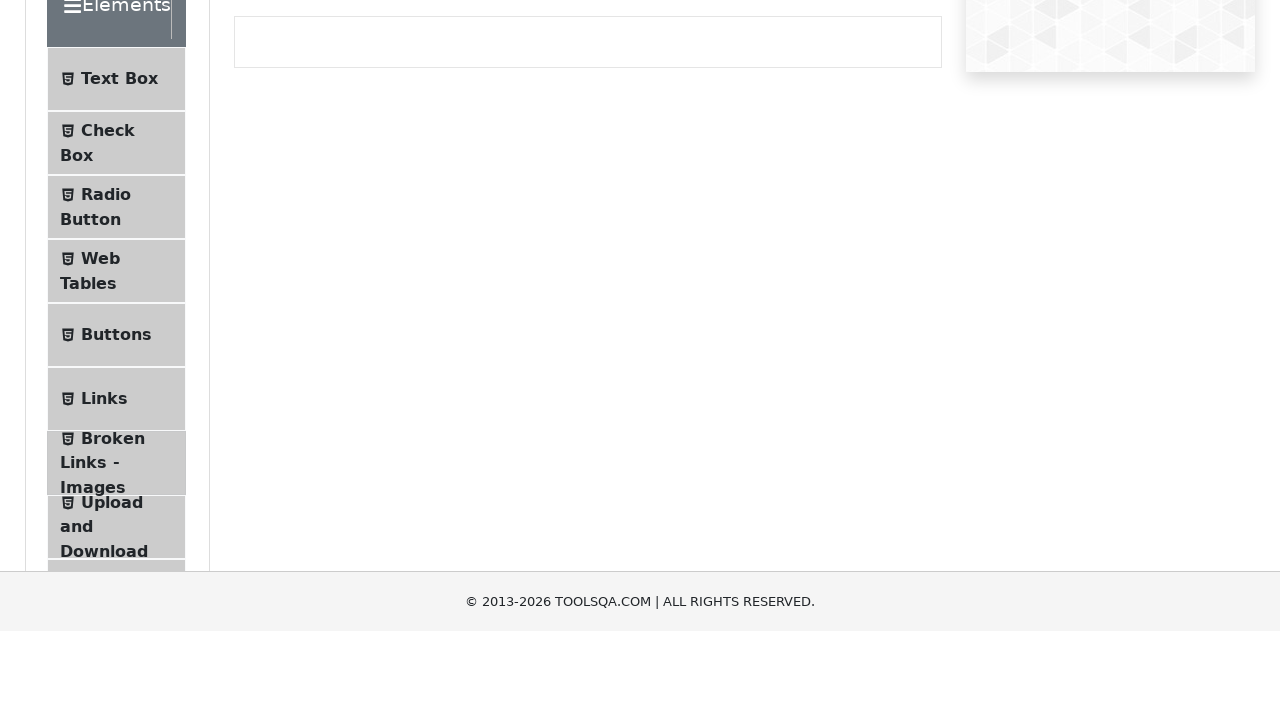

Navigated to Elements page
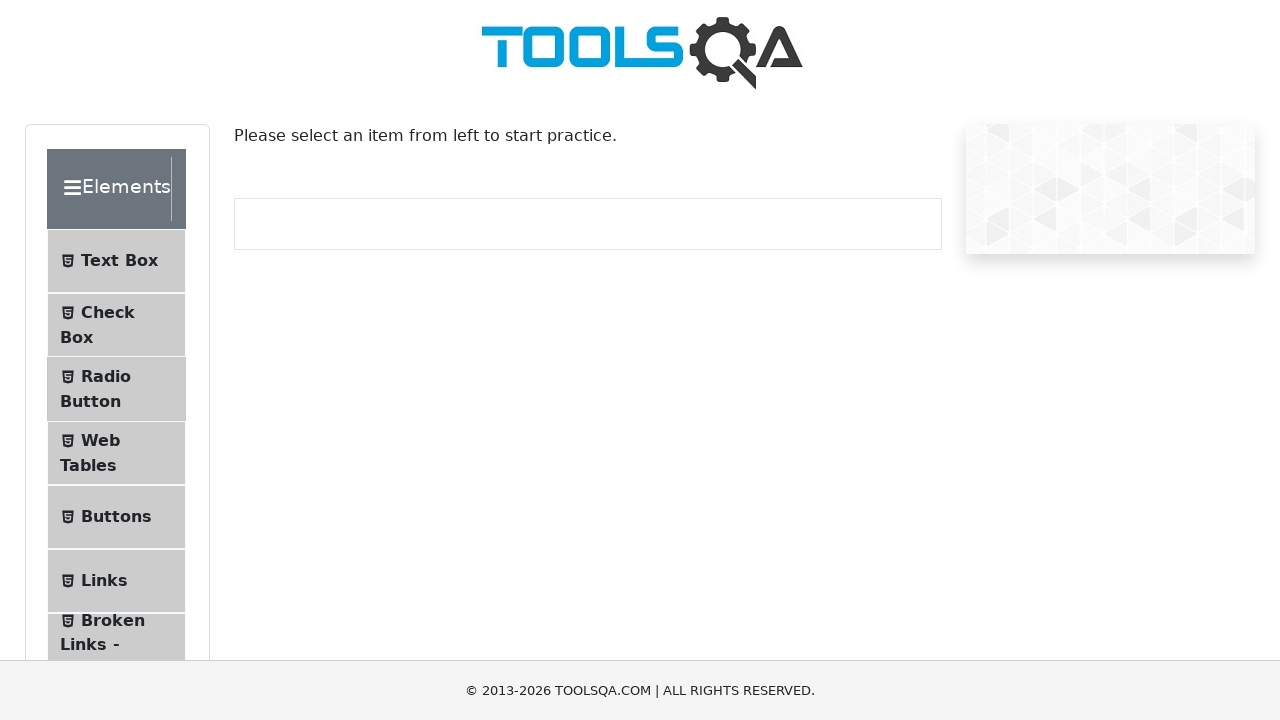

Clicked on Text Box menu item at (116, 261) on #item-0
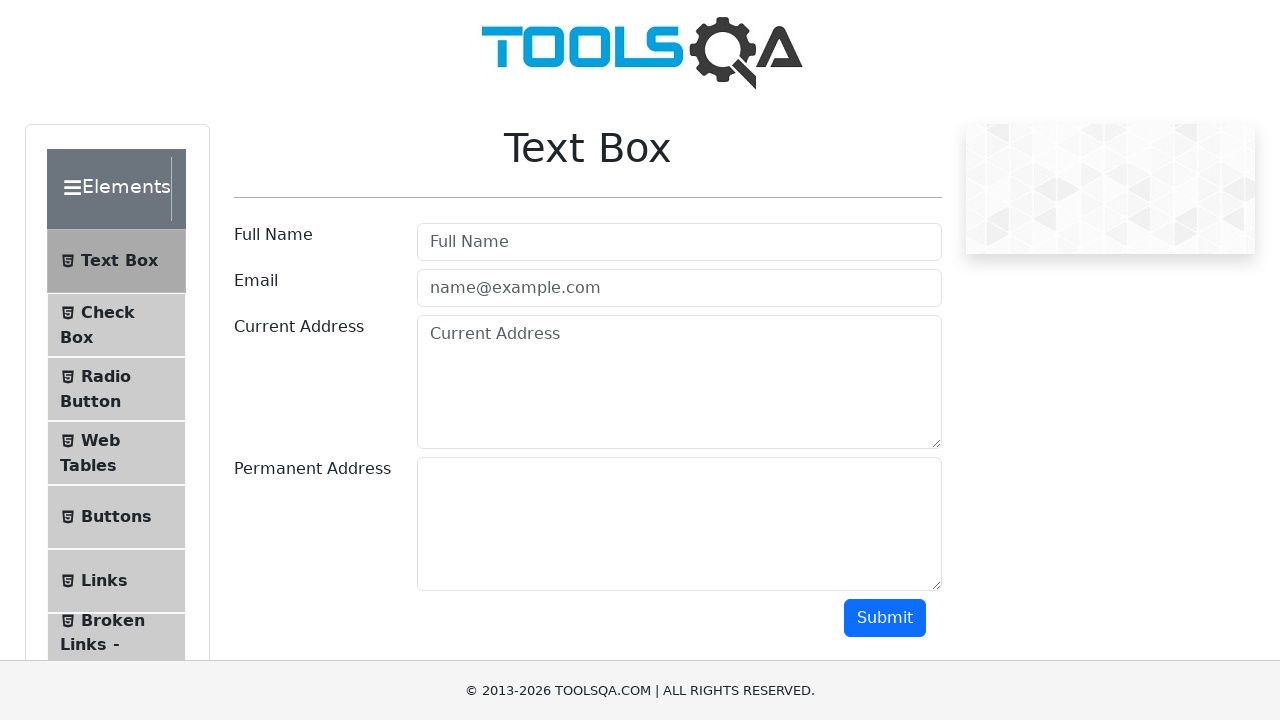

Navigated to Text Box page
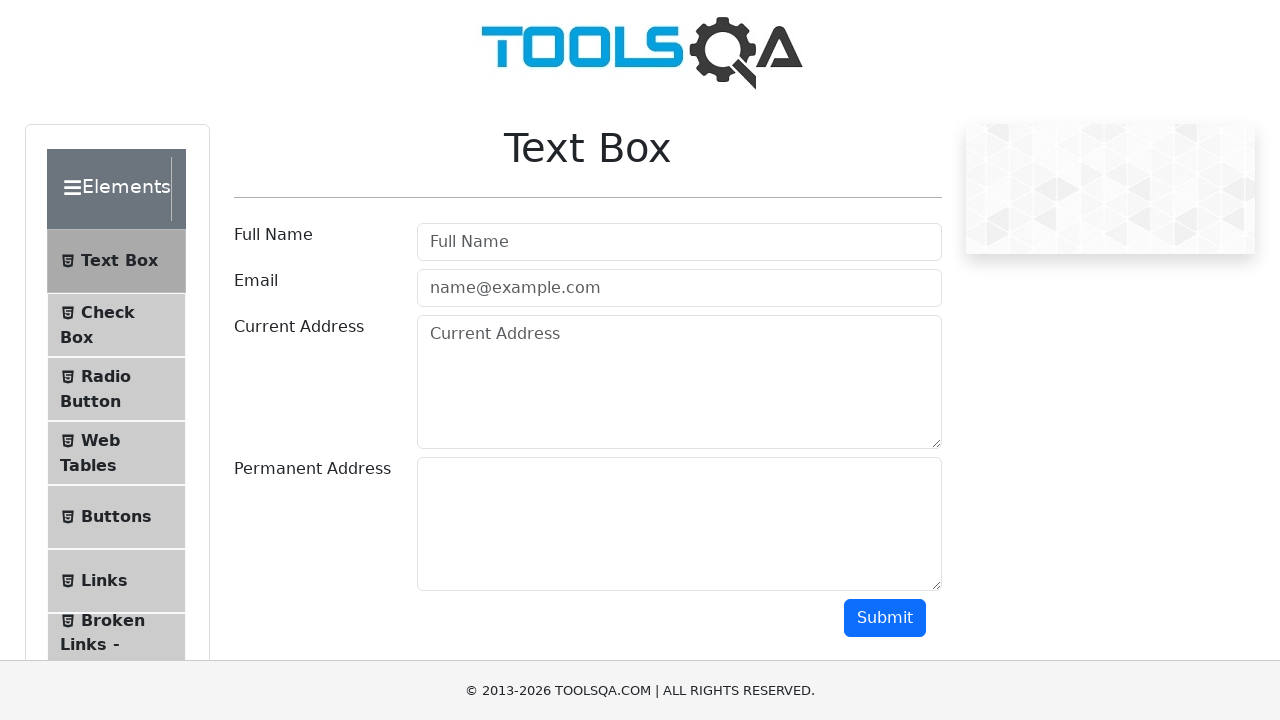

User Name field is visible
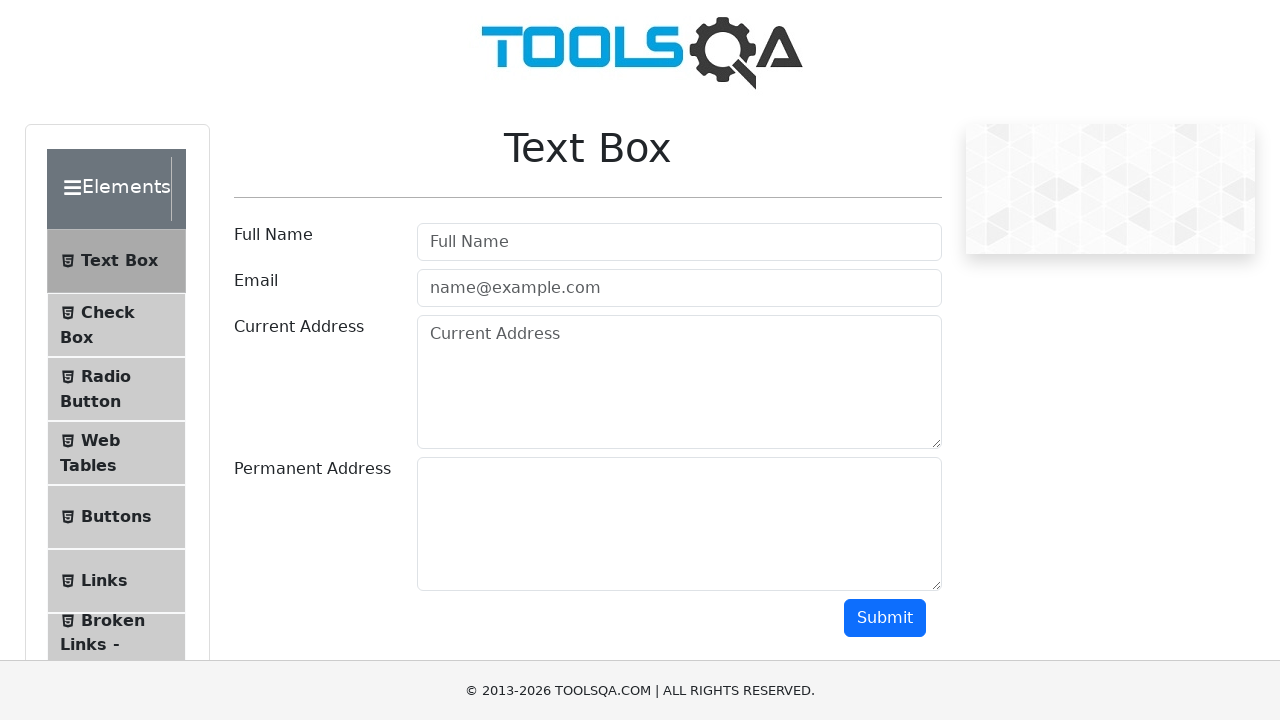

User Email field is visible
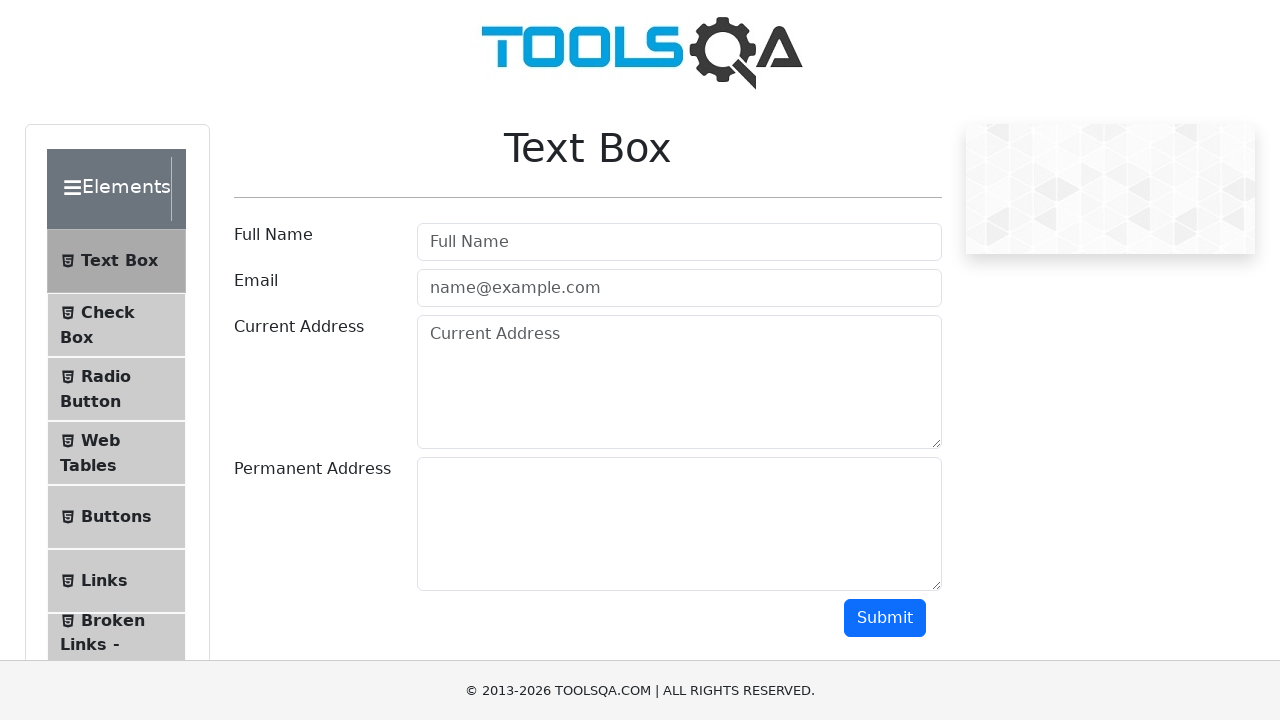

Current Address field is visible
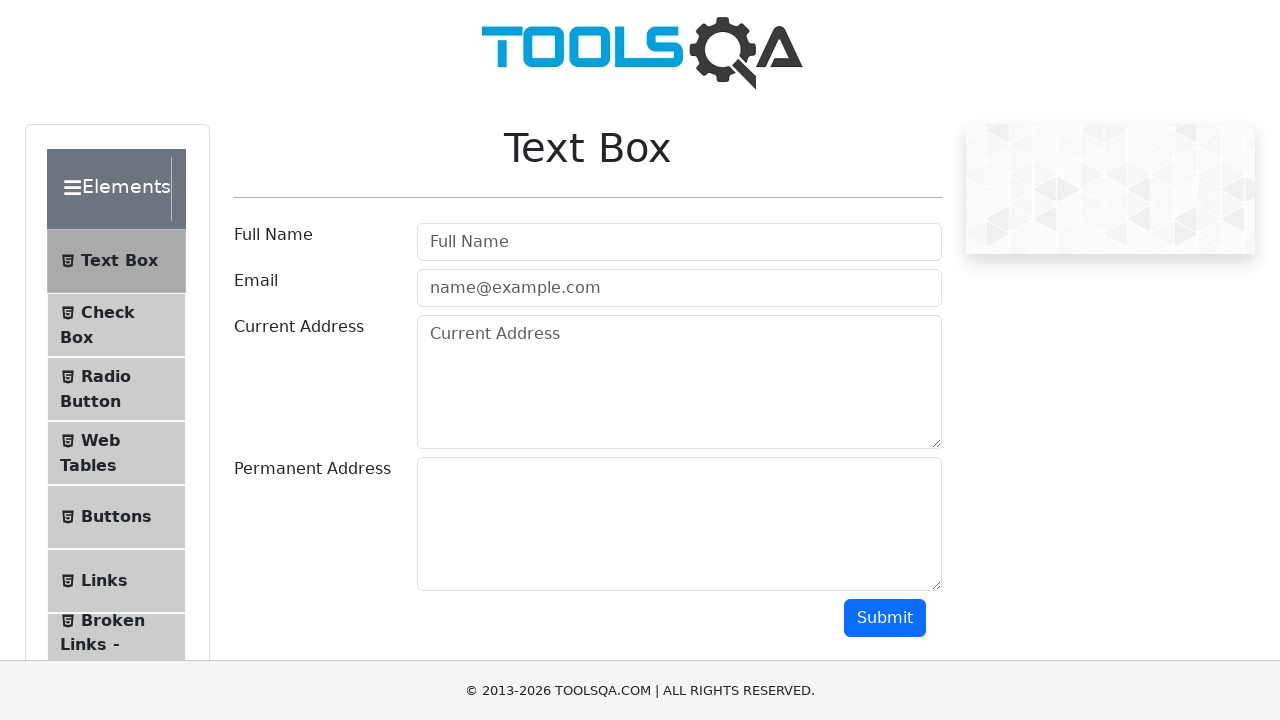

Permanent Address field is visible
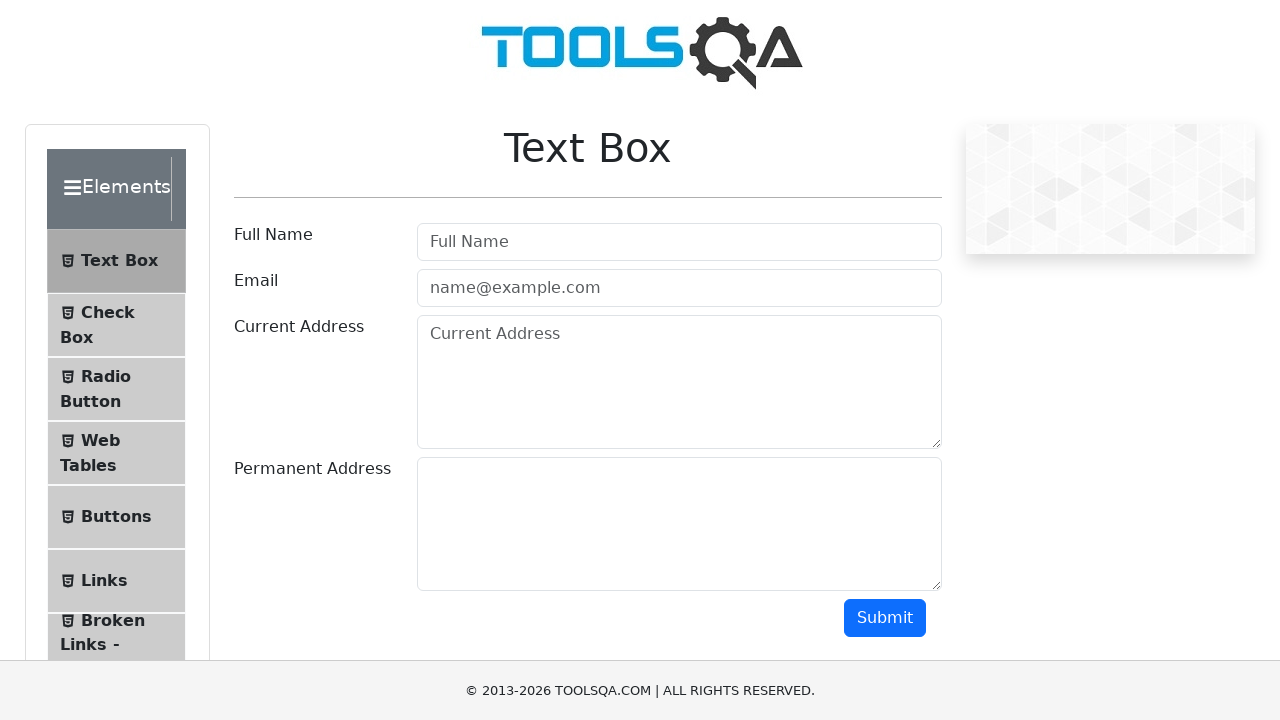

Submit button is visible
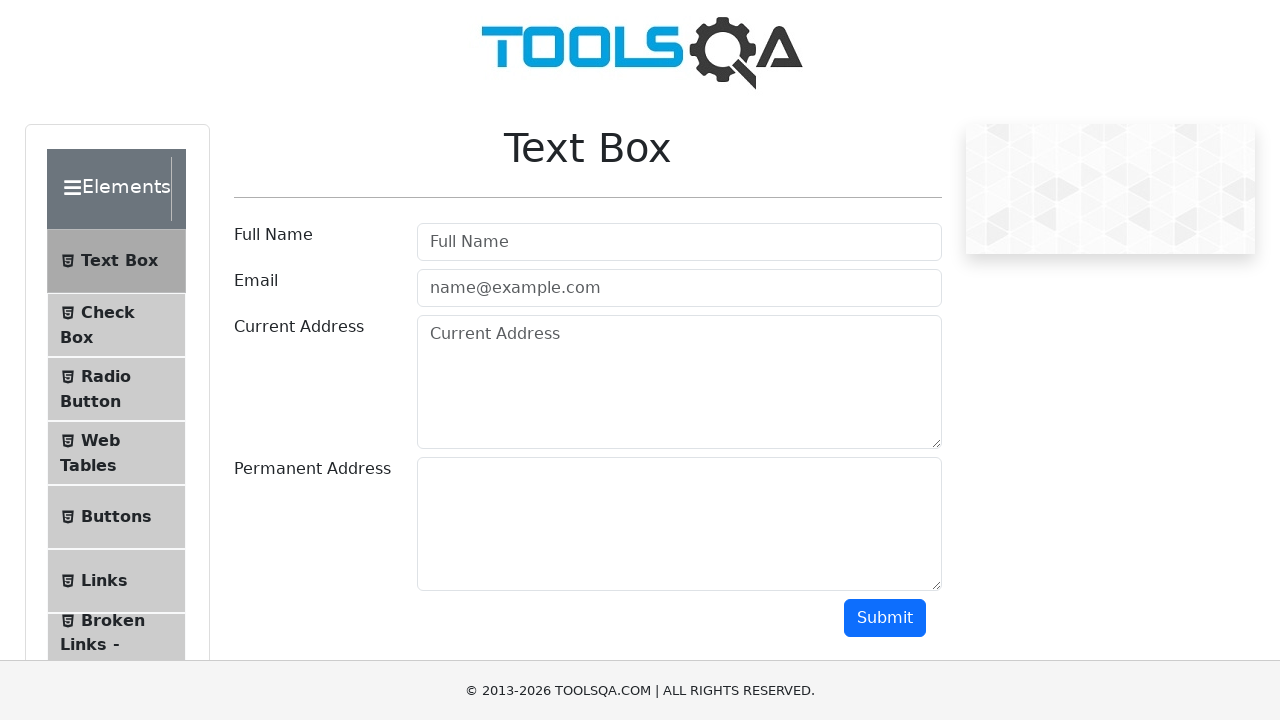

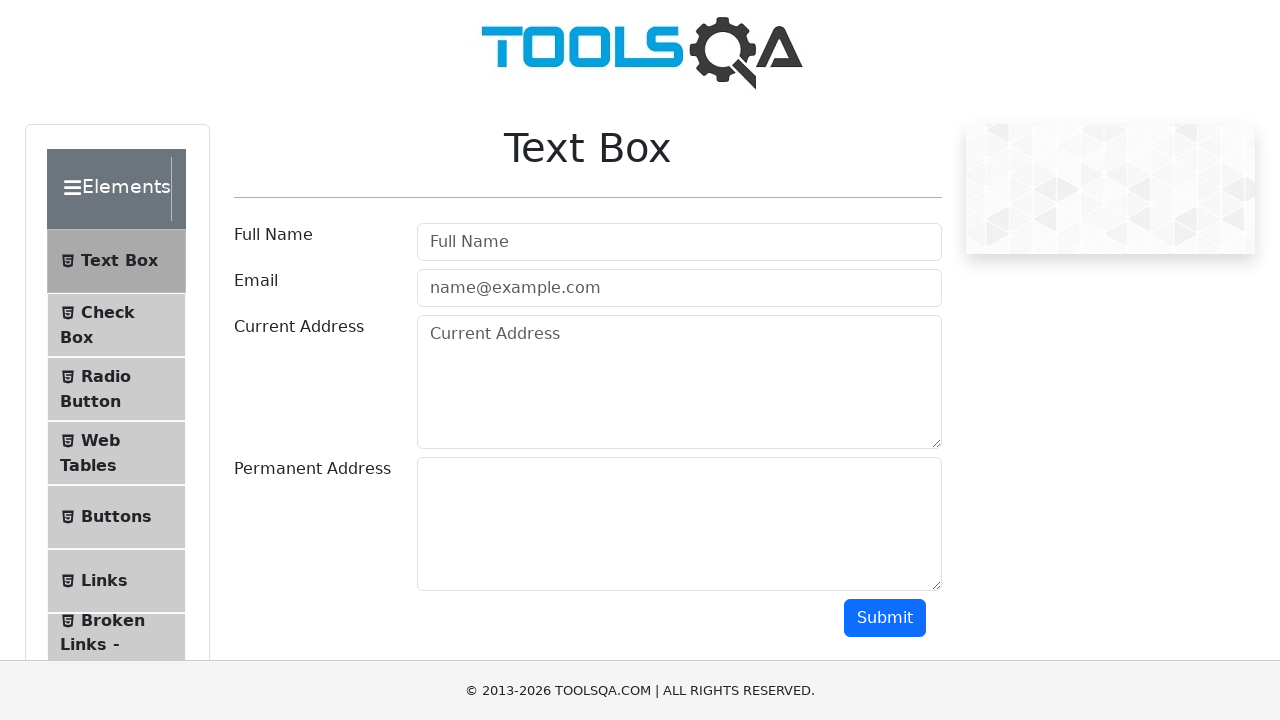